Tests the NFCe (electronic fiscal receipt) public consultation page by clicking the view tabs button to expand details, then navigating to the products/services tab and expanding product detail tables.

Starting URL: https://www.nfce.fazenda.sp.gov.br/NFCeConsultaPublica/Paginas/ConsultaQRCode.aspx?p=35250747603246000111652050000008391006364420|2|1|1|17db75e8b67a2be913c6d980e8aed1509c79c155

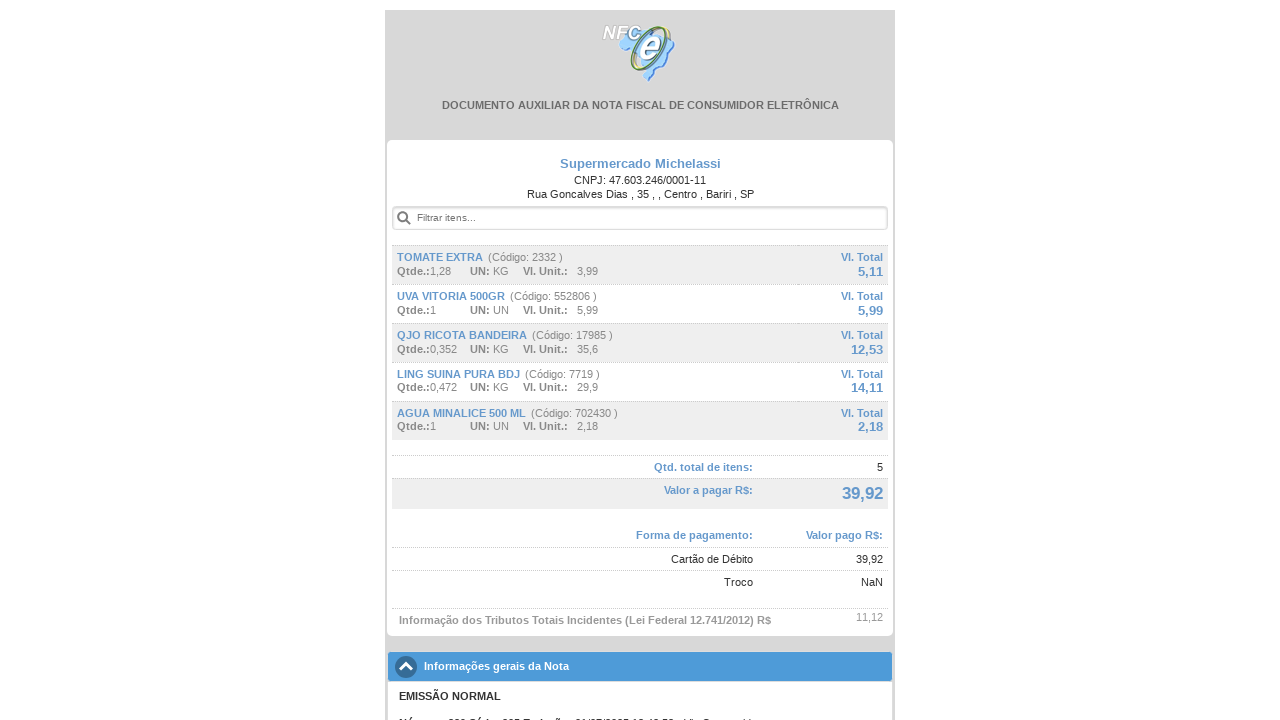

Waited for 'View Tabs' button to load
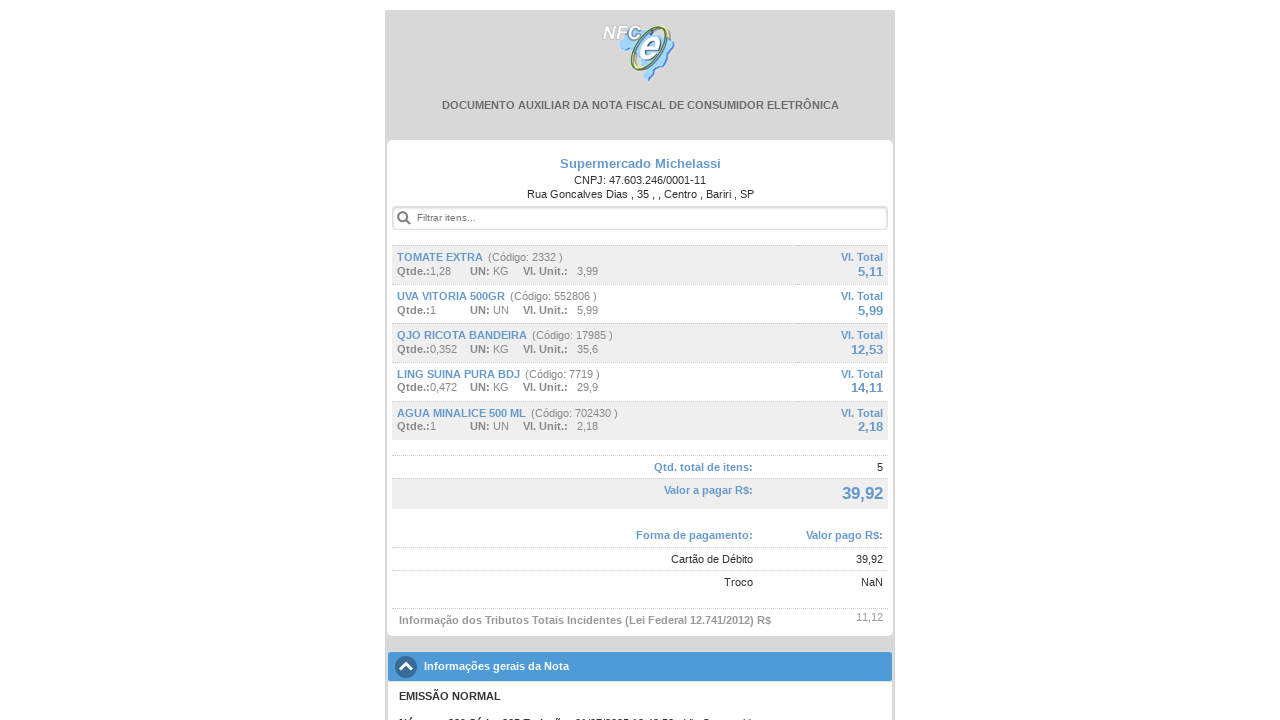

Scrolled to 'View Tabs' button
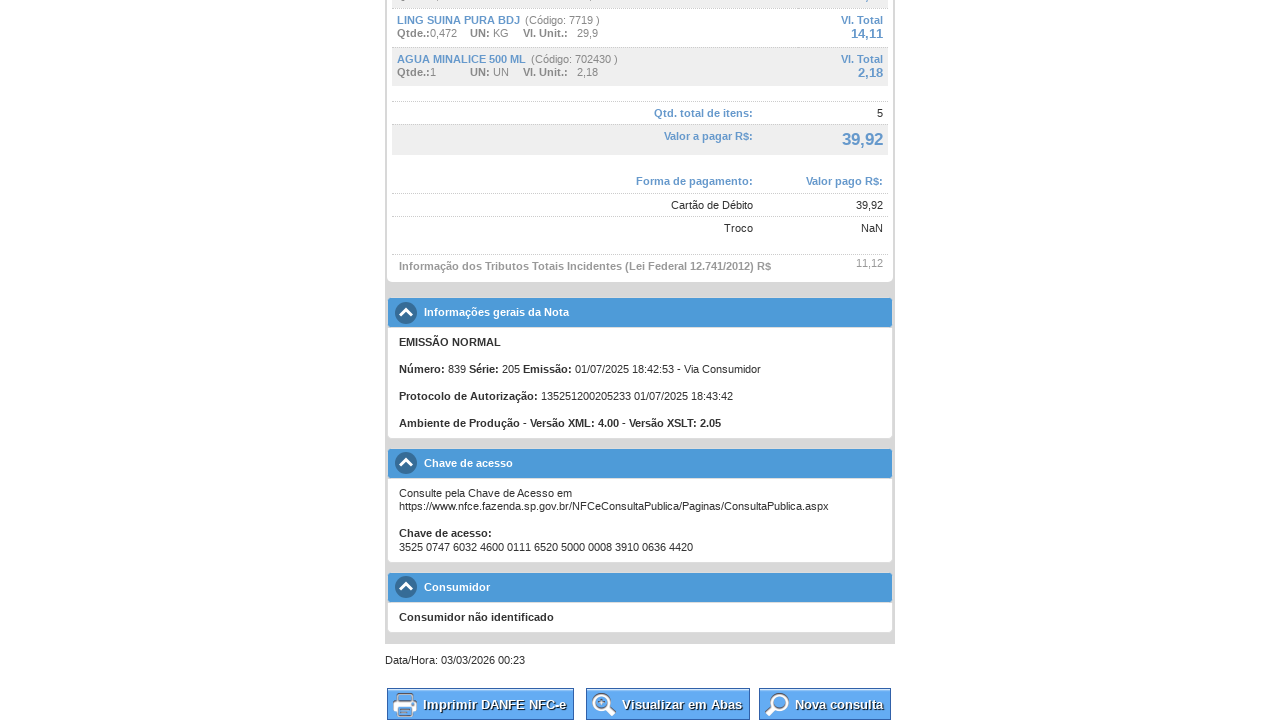

Clicked 'View Tabs' button to expand invoice details at (668, 704) on #btnVisualizarAbas
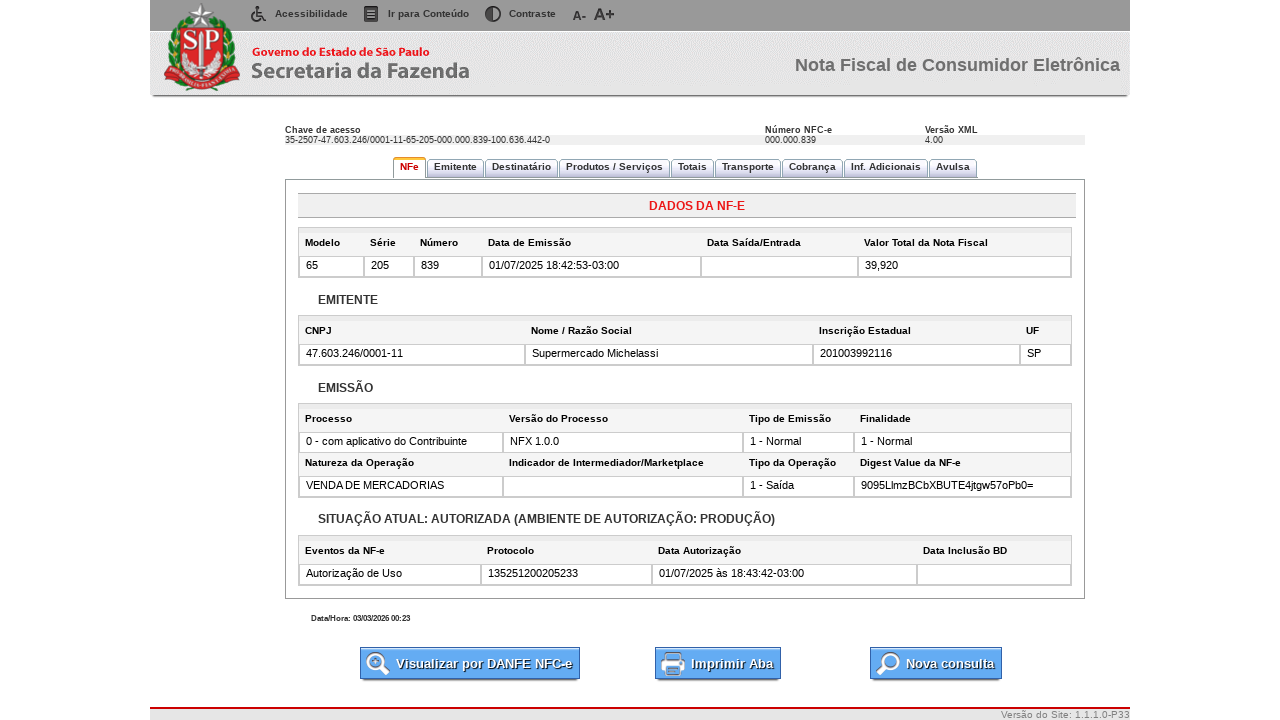

Waited for content to load after expanding tabs
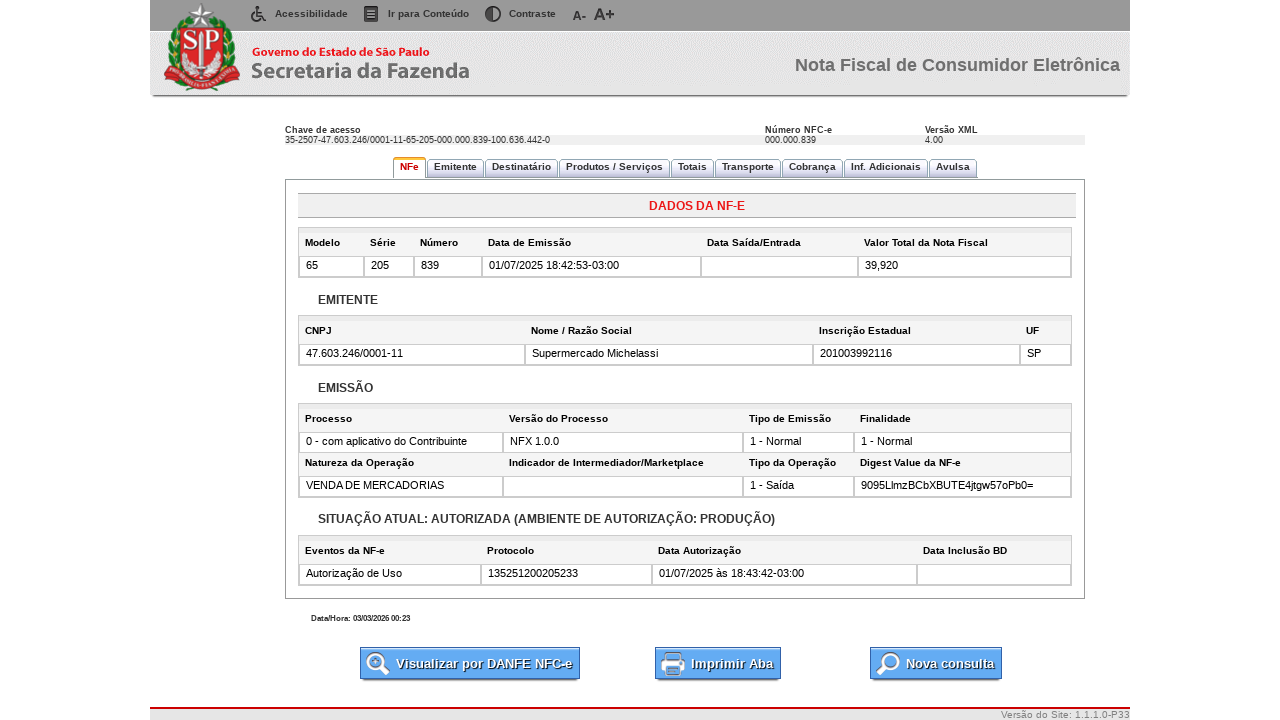

Clicked on Products/Services tab at (614, 168) on #__tab_Conteudo_pnlNFe_tabProdServ
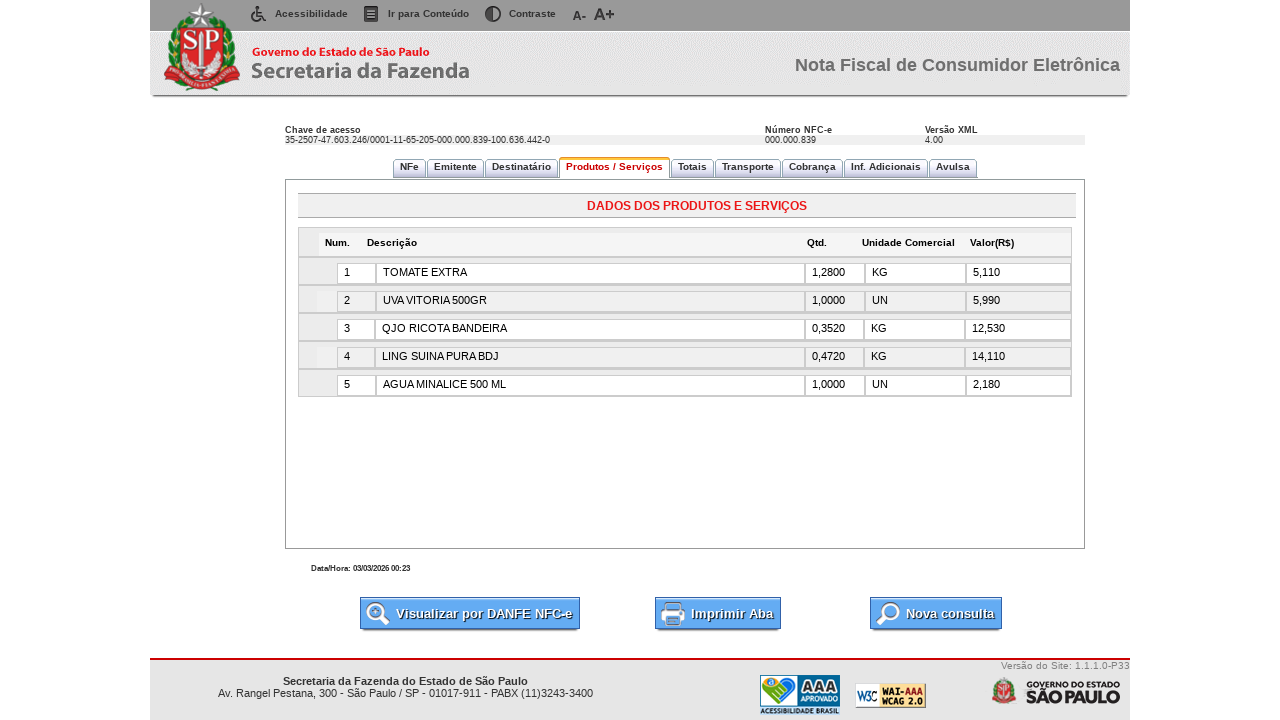

Waited for products section to load
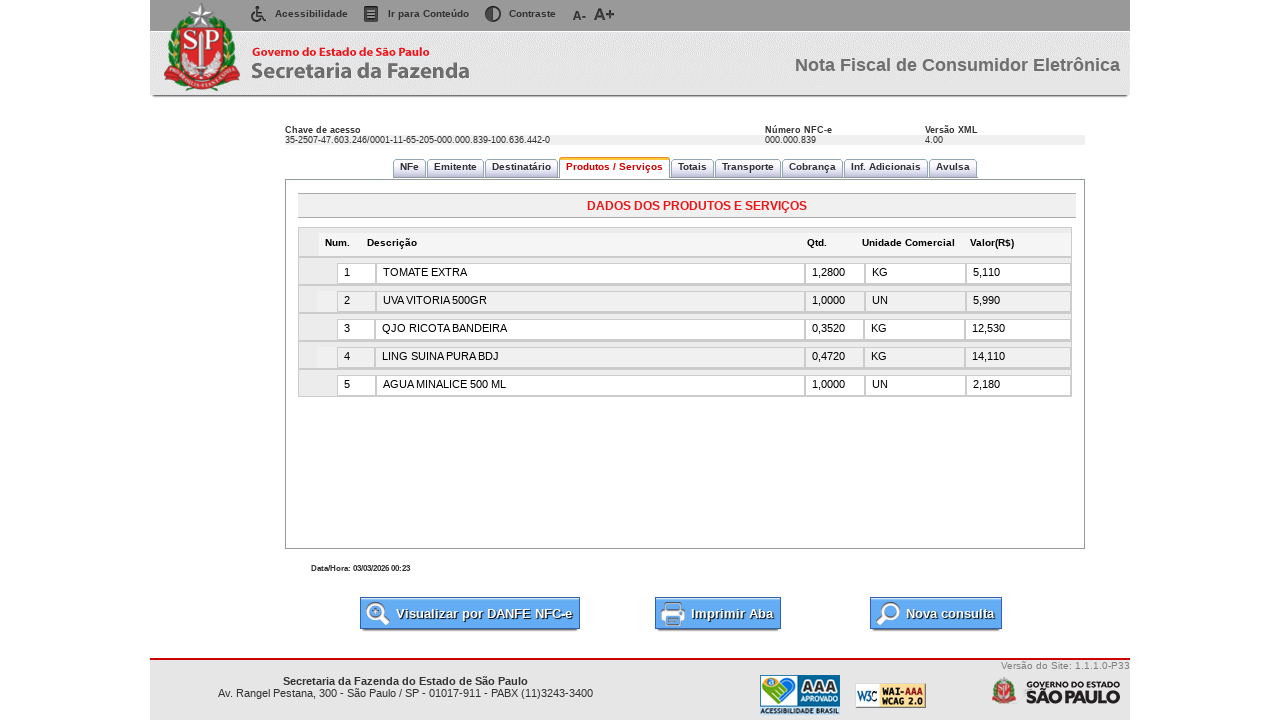

Clicked product table 1 to expand details at (685, 271) on table.toggle.box >> nth=0
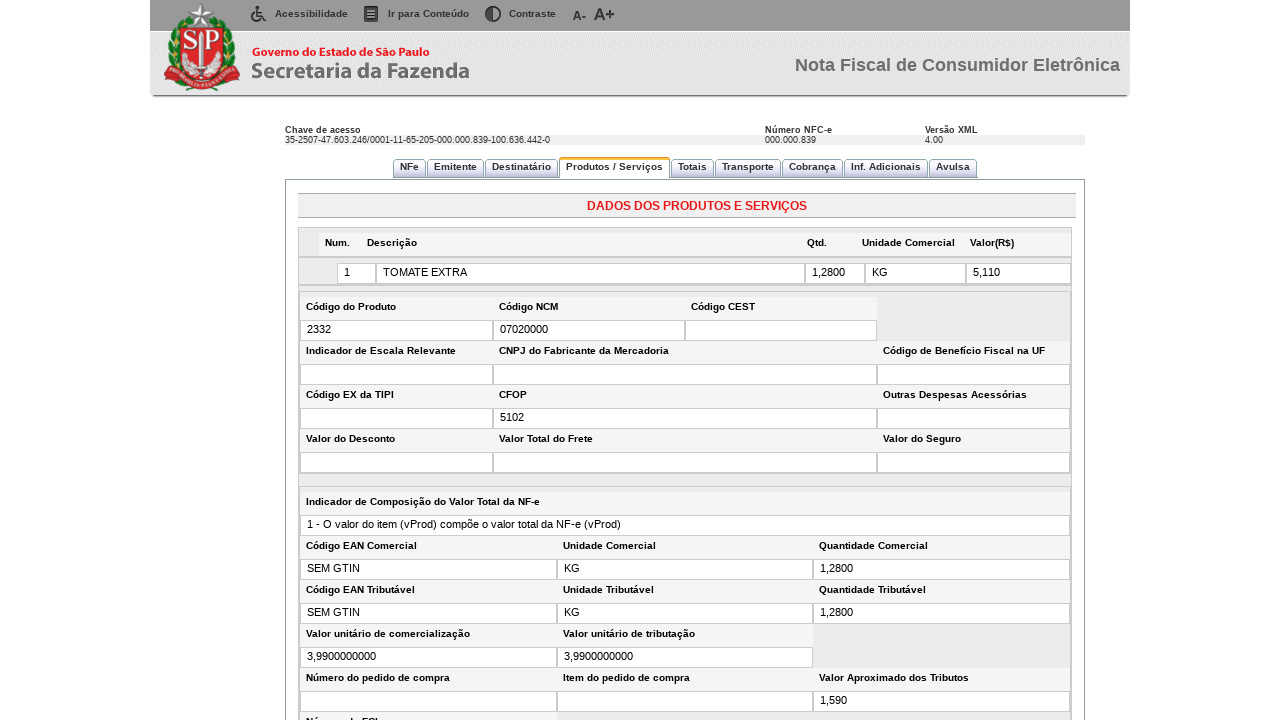

Waited for product table 1 expansion animation to complete
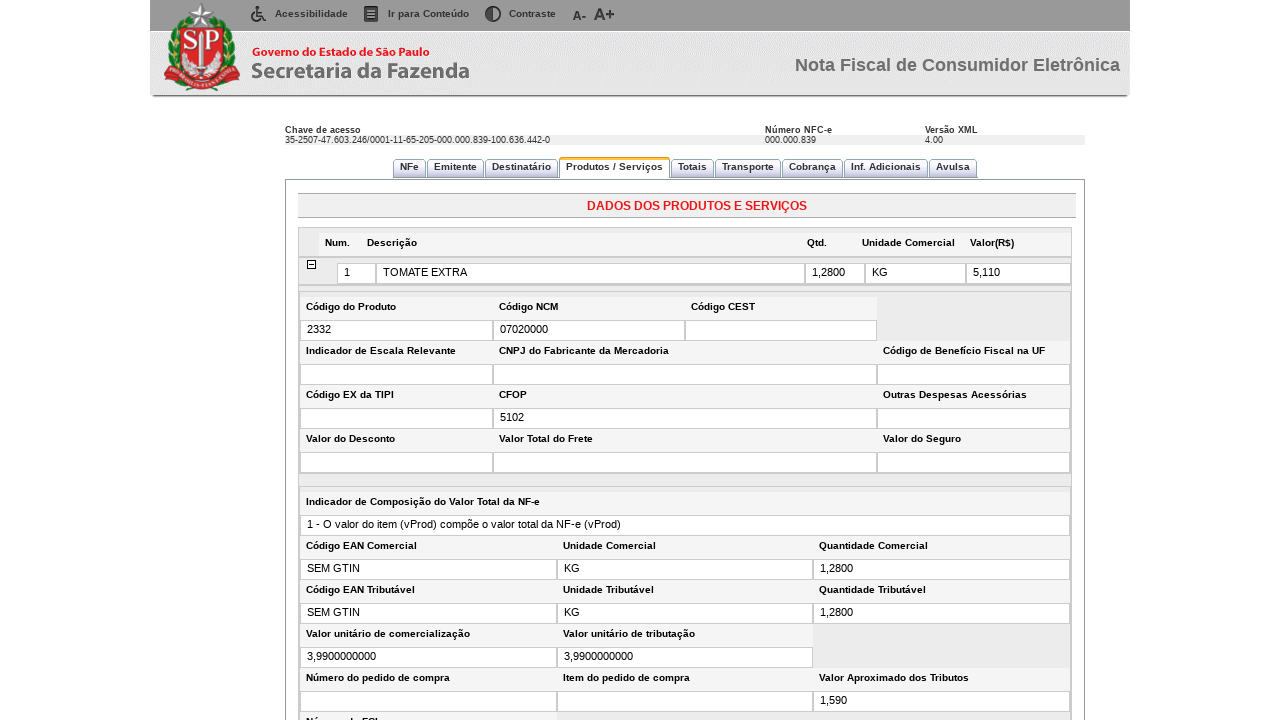

Clicked product table 2 to expand details at (685, 439) on table.toggle.box >> nth=1
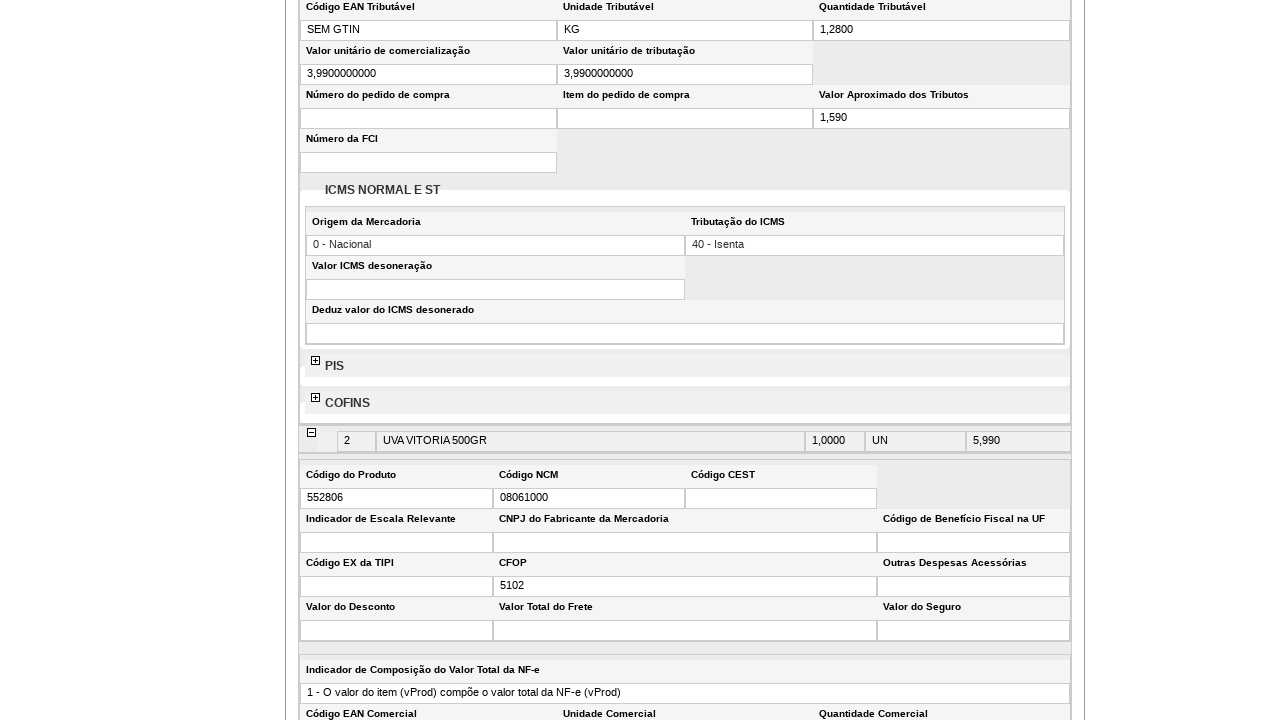

Waited for product table 2 expansion animation to complete
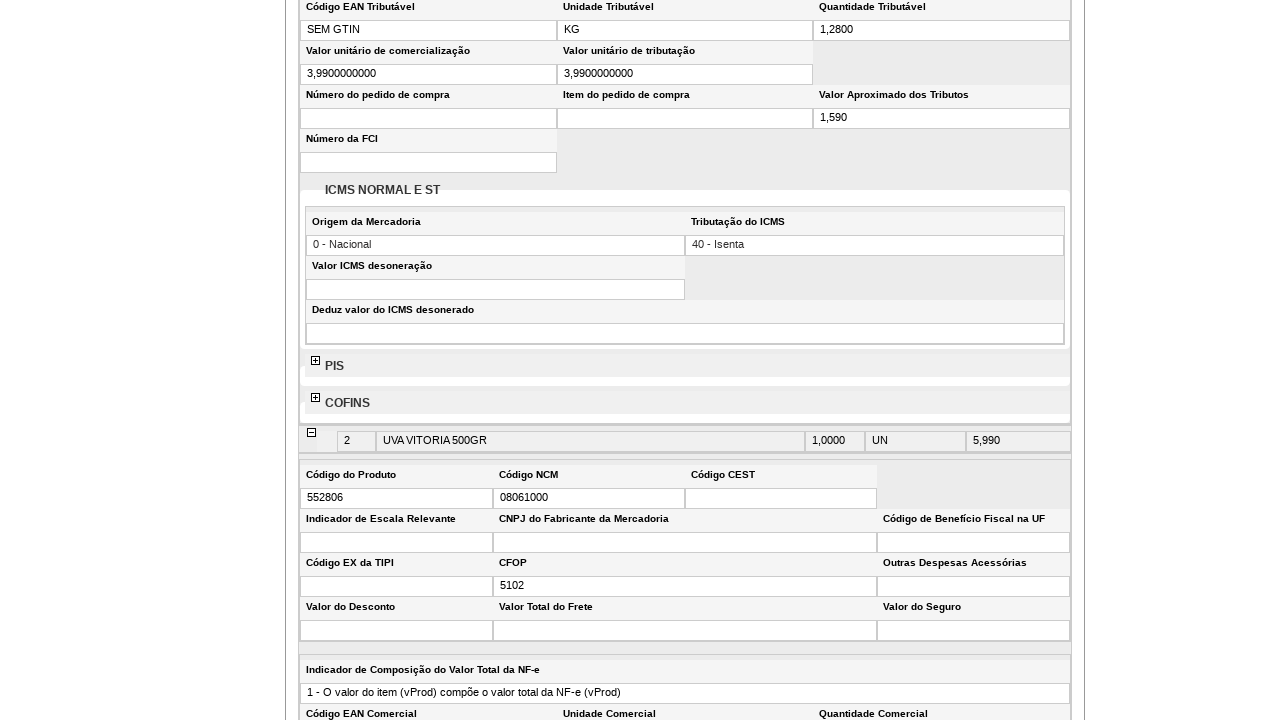

Clicked product table 3 to expand details at (685, 467) on table.toggle.box >> nth=2
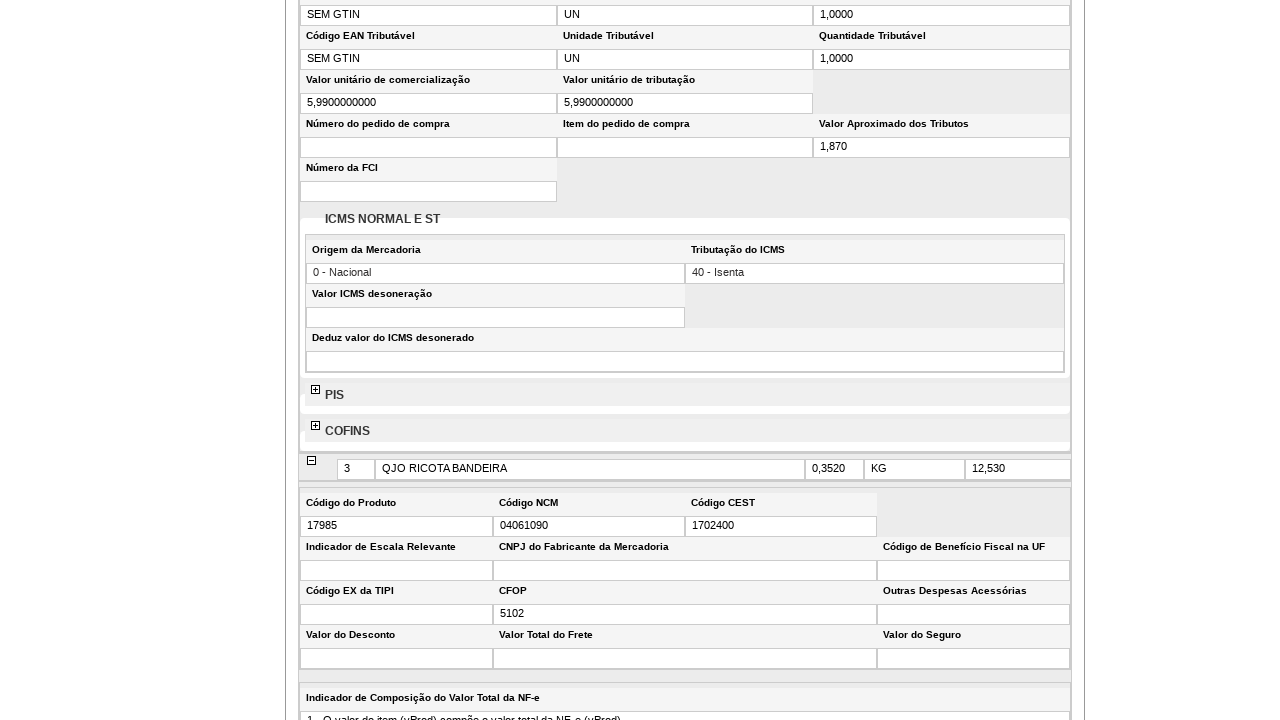

Waited for product table 3 expansion animation to complete
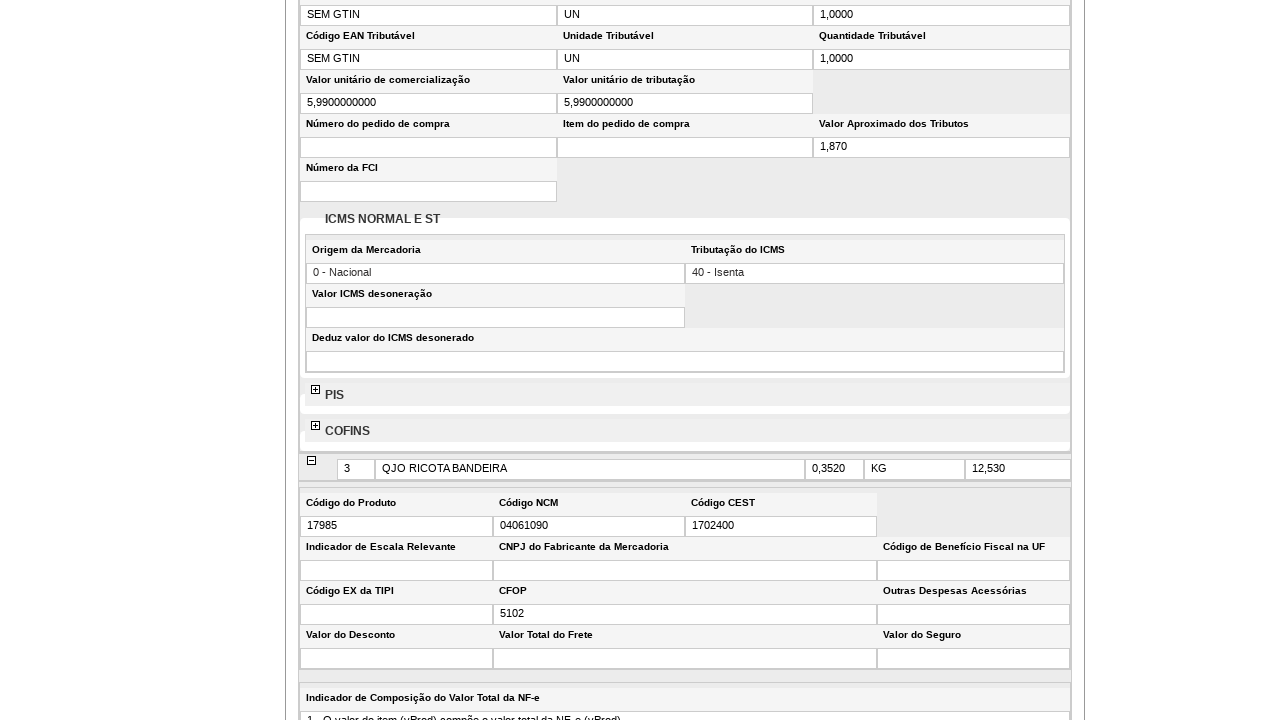

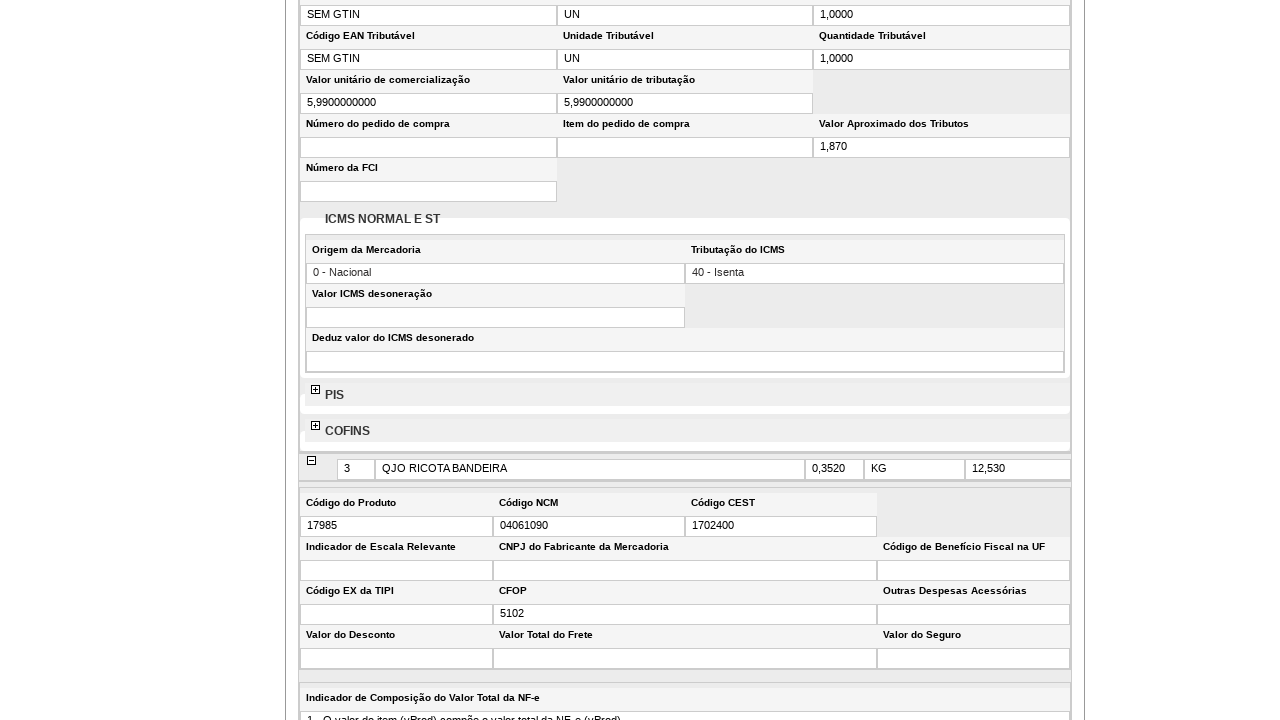